Navigates to a Stepik lesson exercise, enters an answer in the text area, and submits the solution by clicking the submit button.

Starting URL: https://stepik.org/lesson/25969/step/12

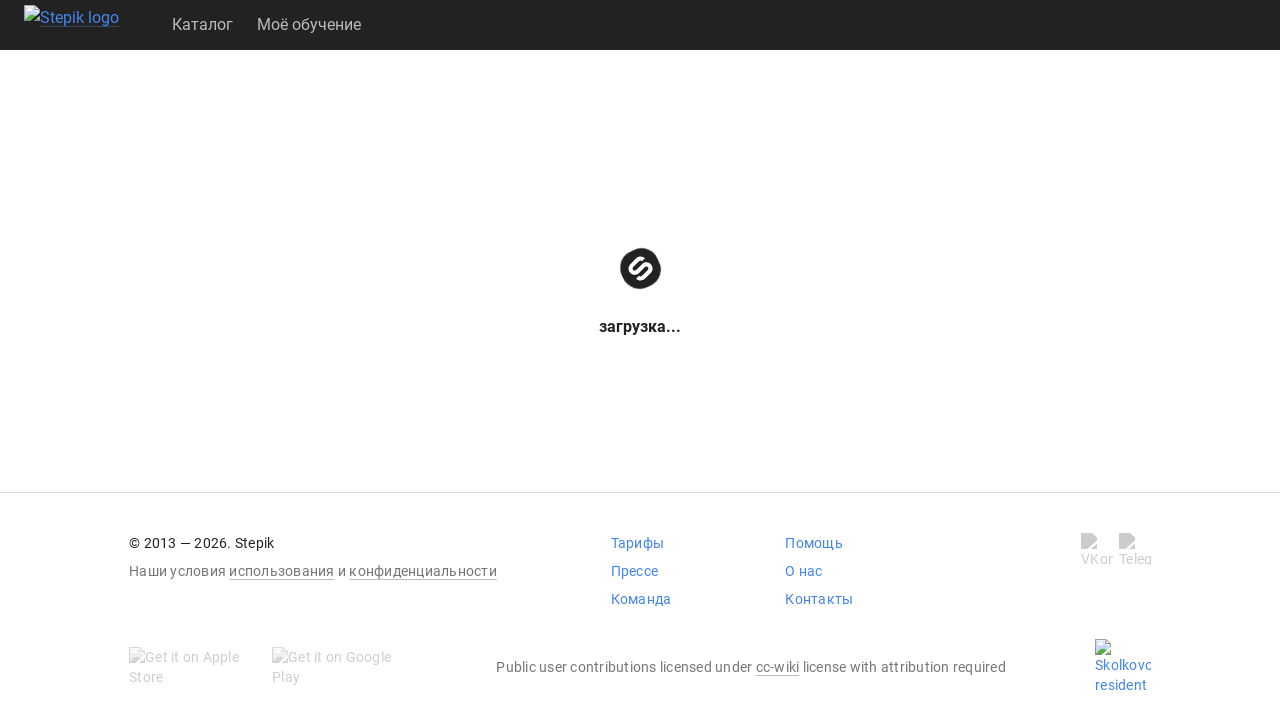

Waited for textarea to be available
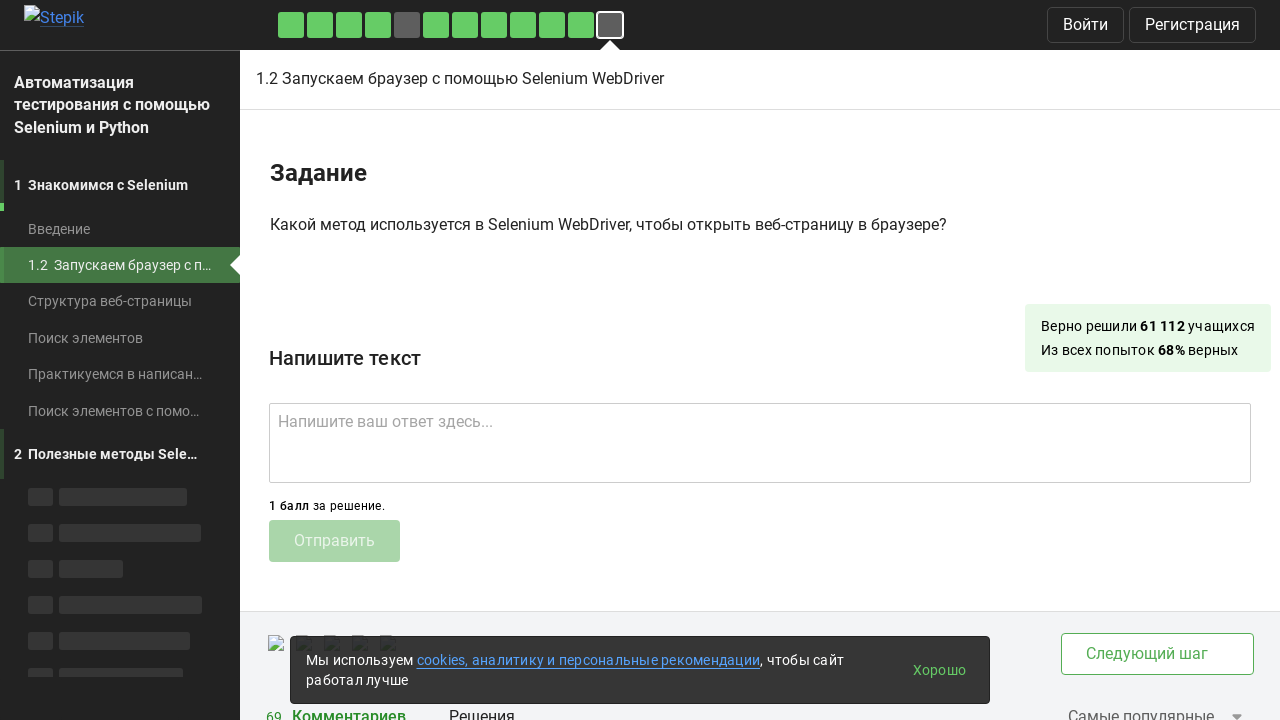

Filled textarea with answer 'get()' on .textarea
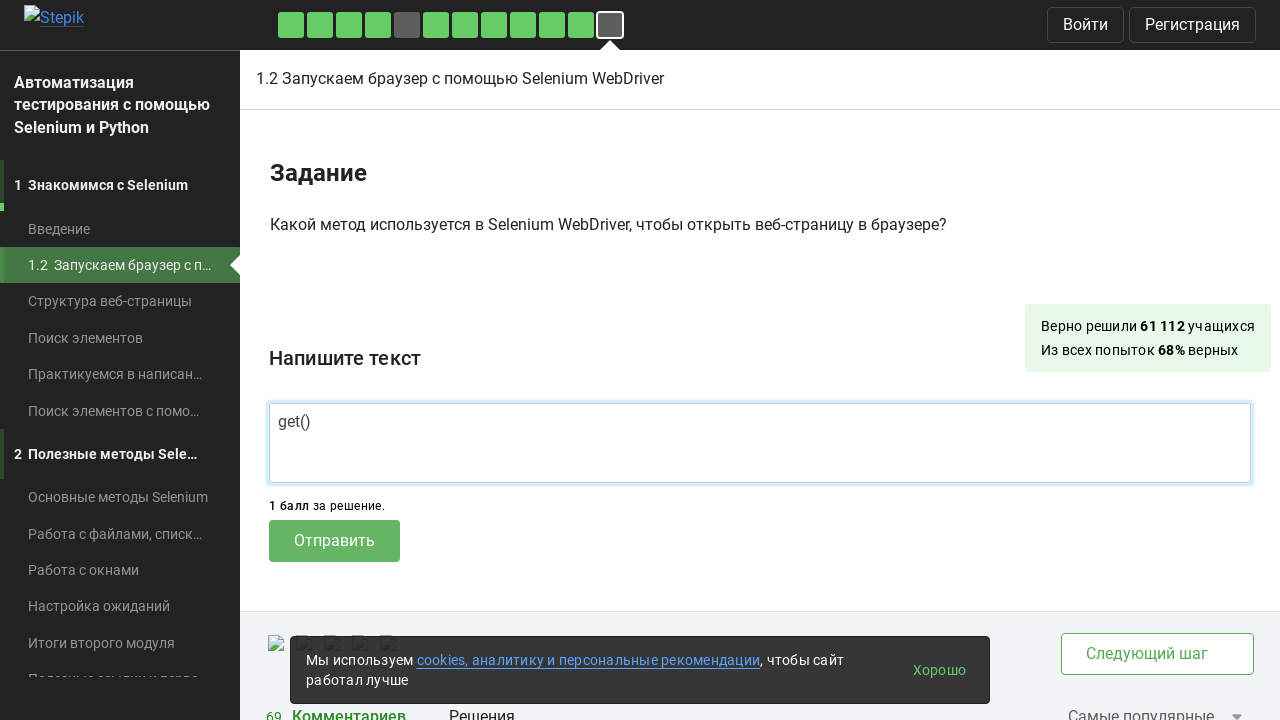

Waited for submit button to be available
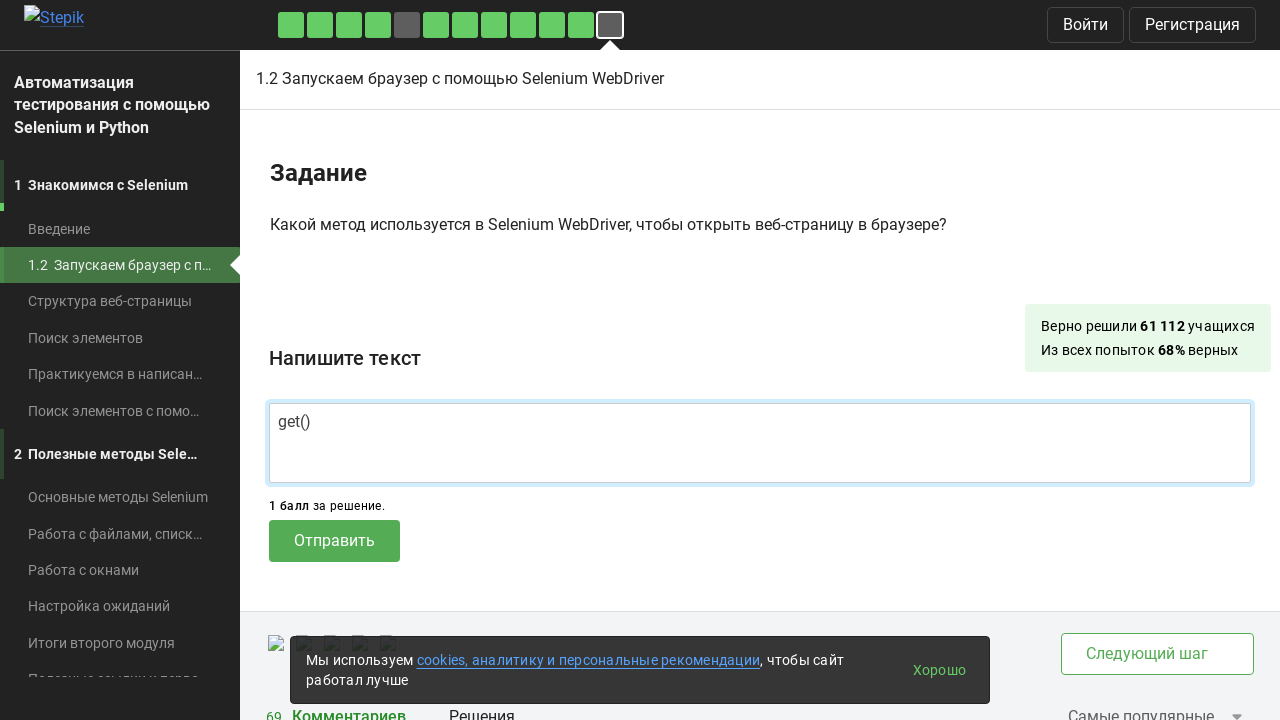

Clicked submit button to send the answer at (334, 541) on .submit-submission
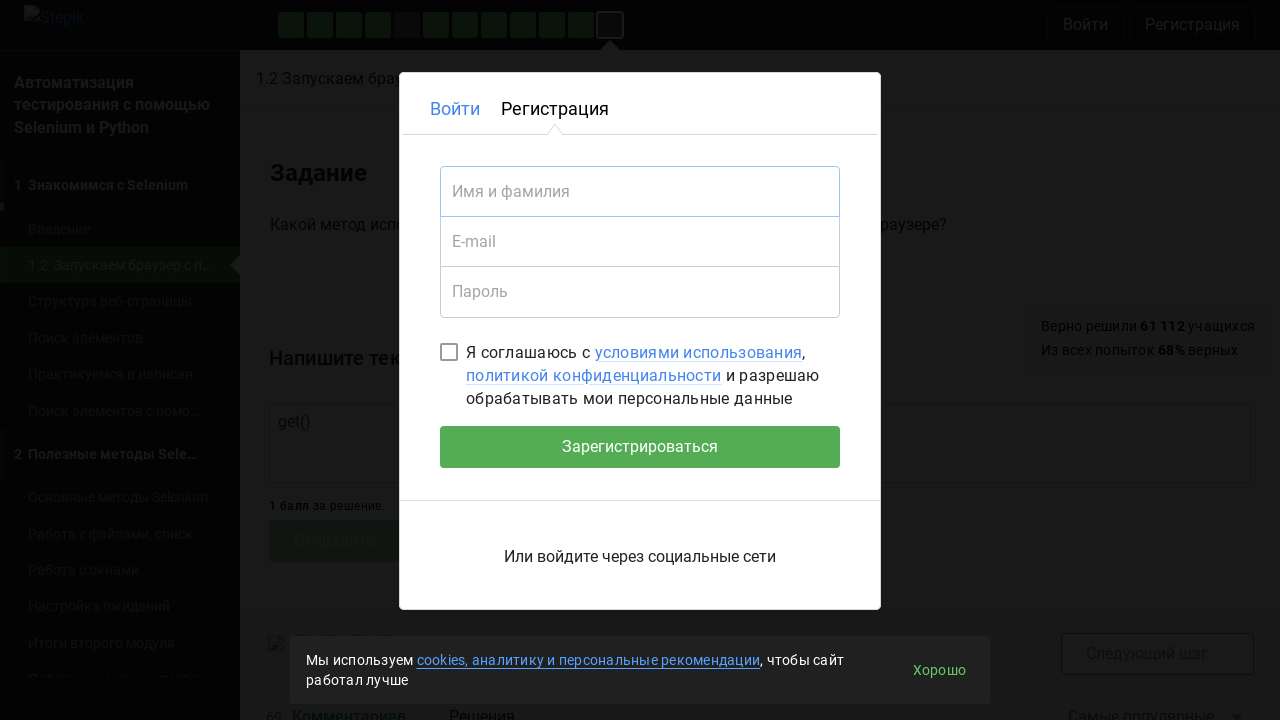

Waited 1 second for submission to process
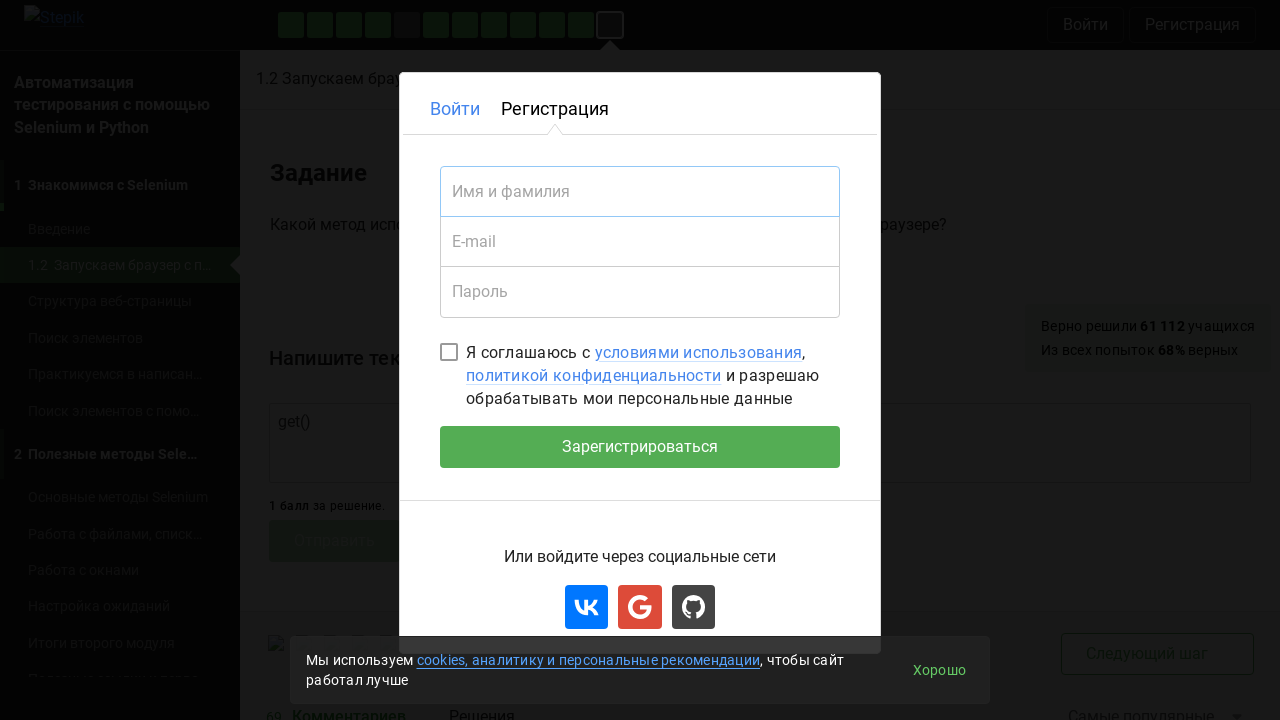

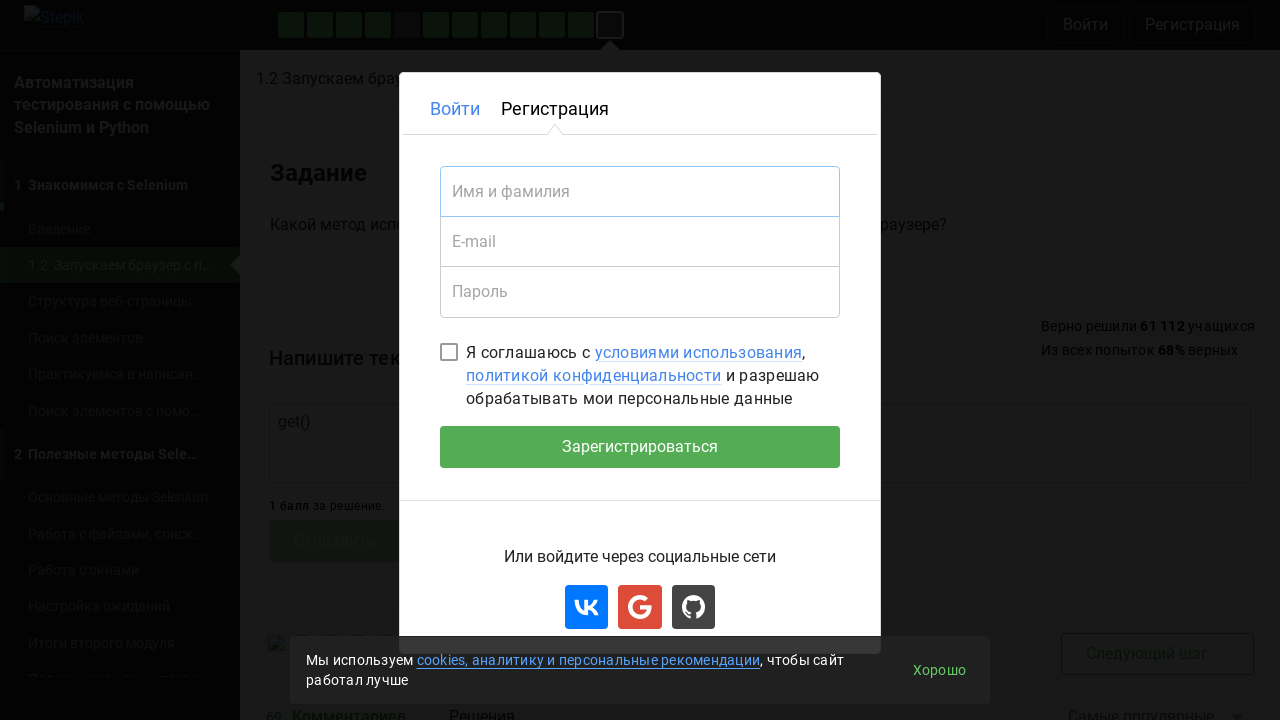